Tests filling the first name input field on a practice form using an absolute XPath selector

Starting URL: https://demoqa.com/automation-practice-form

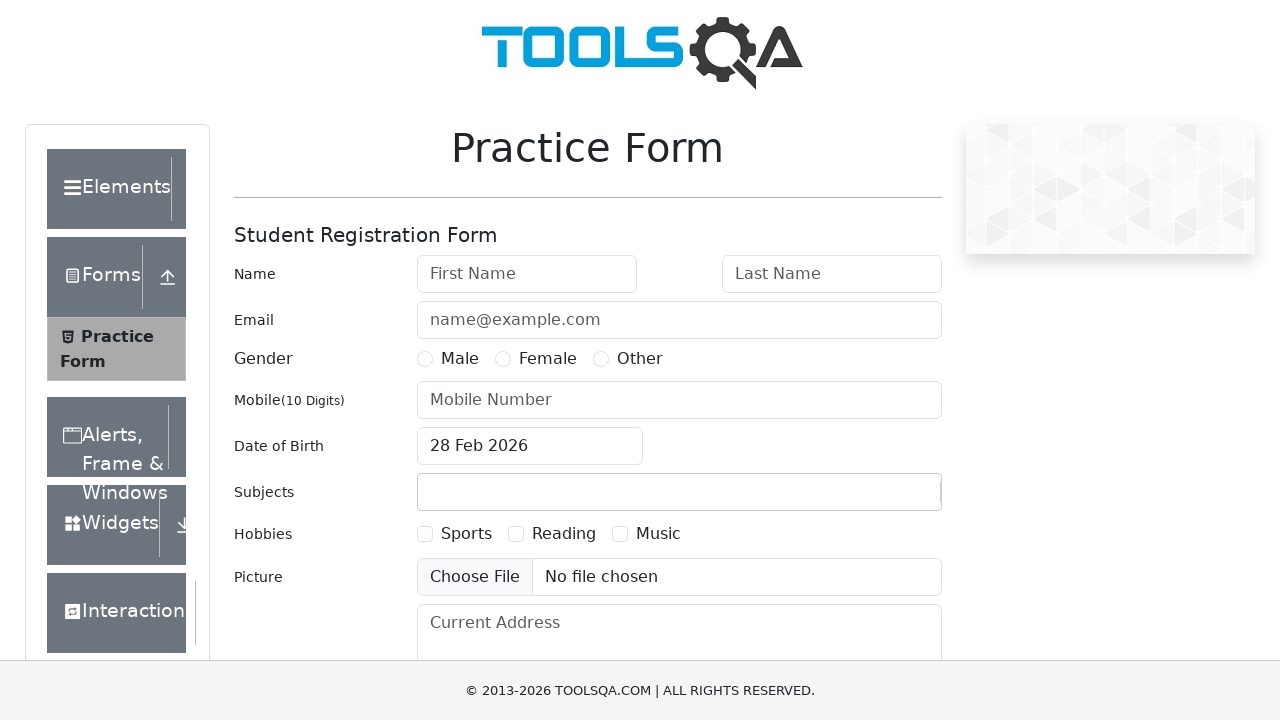

Filled first name input field with 'John' using absolute XPath selector on automation practice form on #firstName
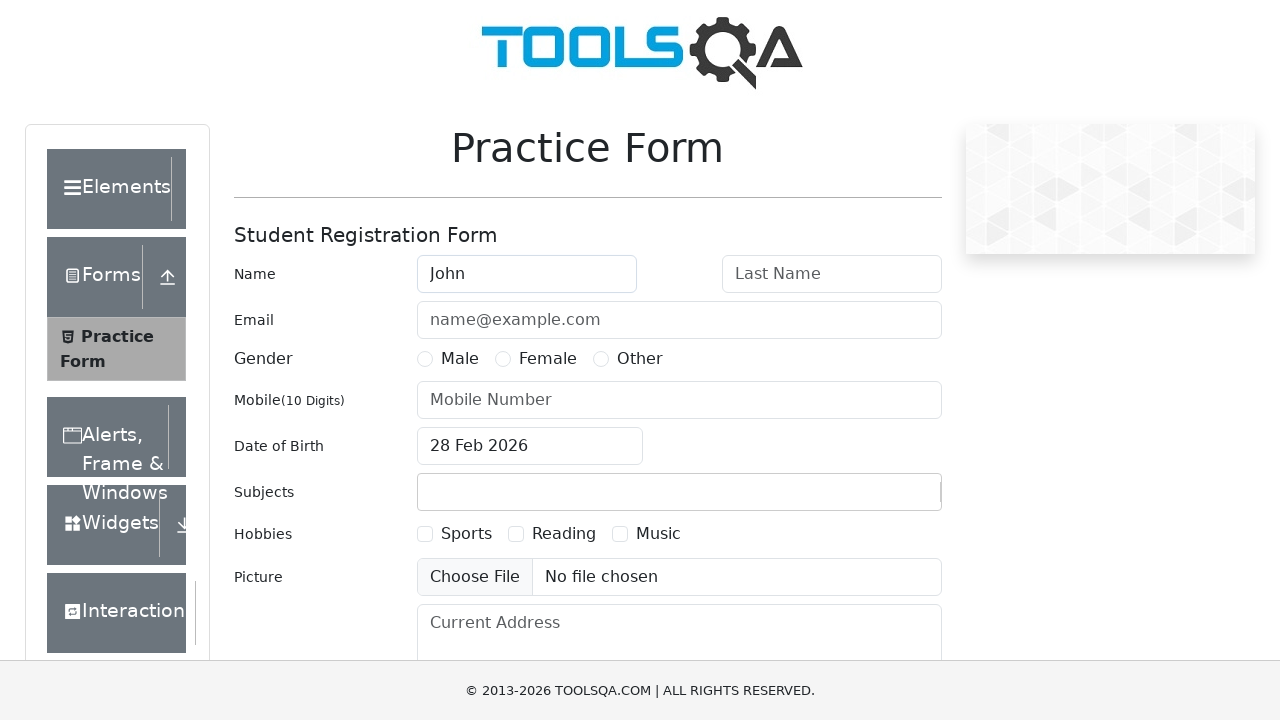

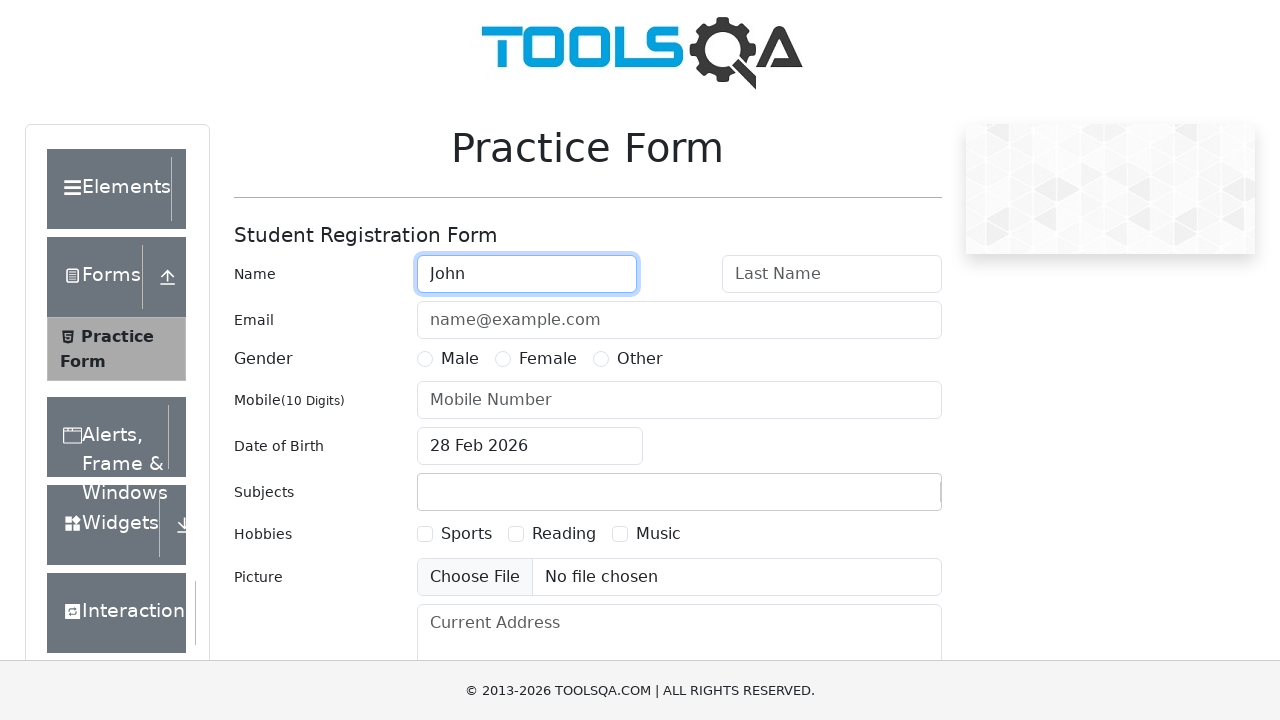